Tests form submission on a dynamic attributes practice page by filling username, password, confirm password, and email fields using XPath selectors that handle dynamic class names, then clicking the Sign Up button and verifying the confirmation message appears.

Starting URL: https://v1.training-support.net/selenium/dynamic-attributes

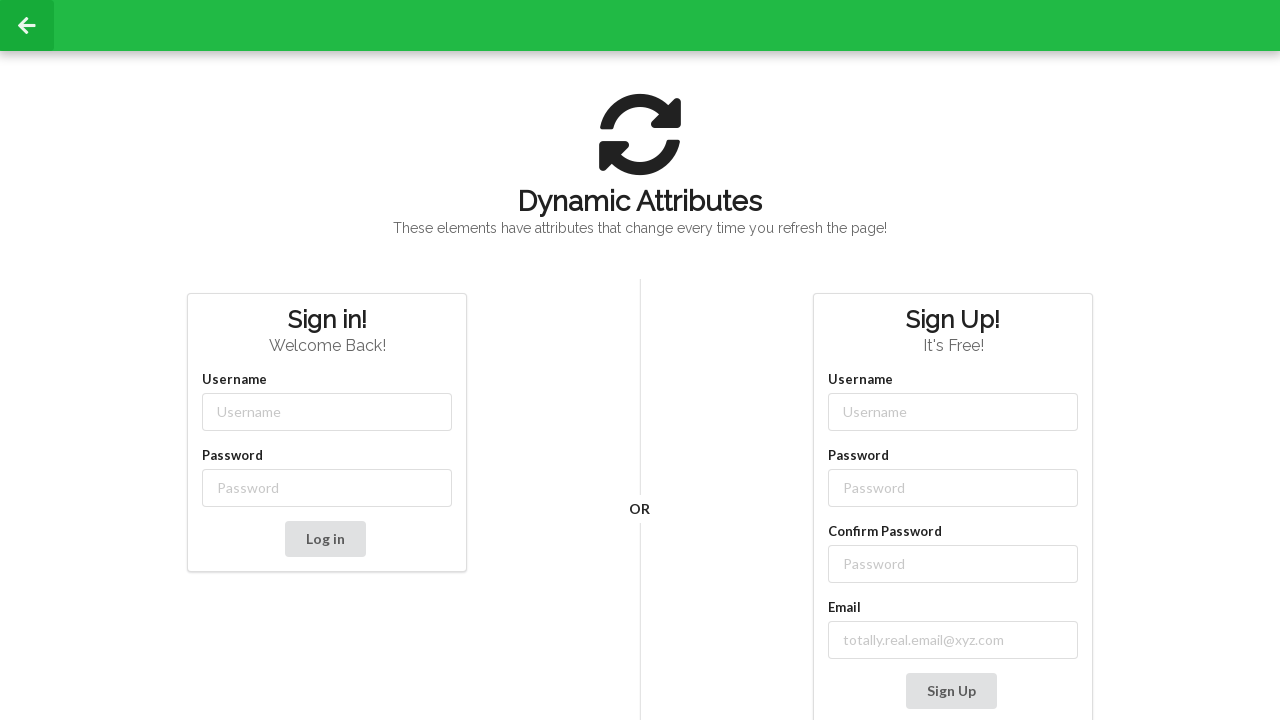

Filled username field with 'admin' using dynamic class XPath selector on //input[contains(@class, '-username')]
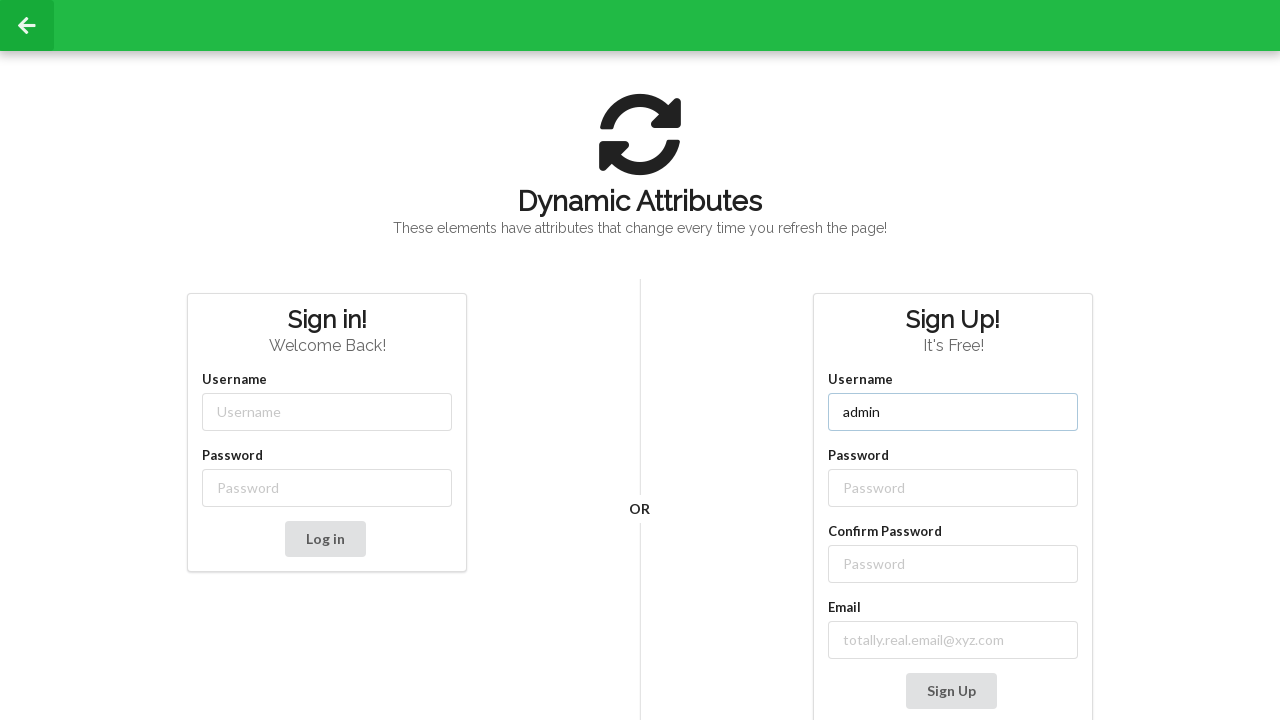

Filled password field with 'secretpass123' using dynamic class XPath selector on //input[contains(@class, '-password')]
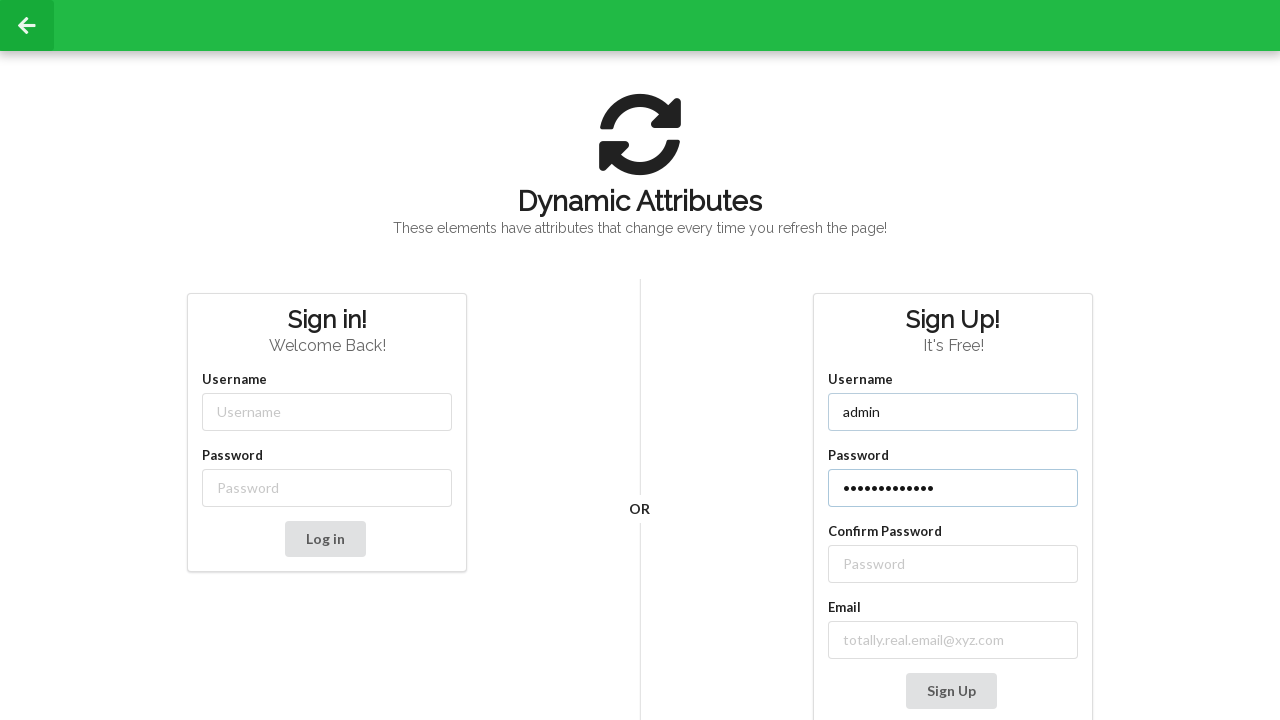

Filled confirm password field with 'secretpass123' using label-based XPath selector on //label[text()='Confirm Password']/following-sibling::input
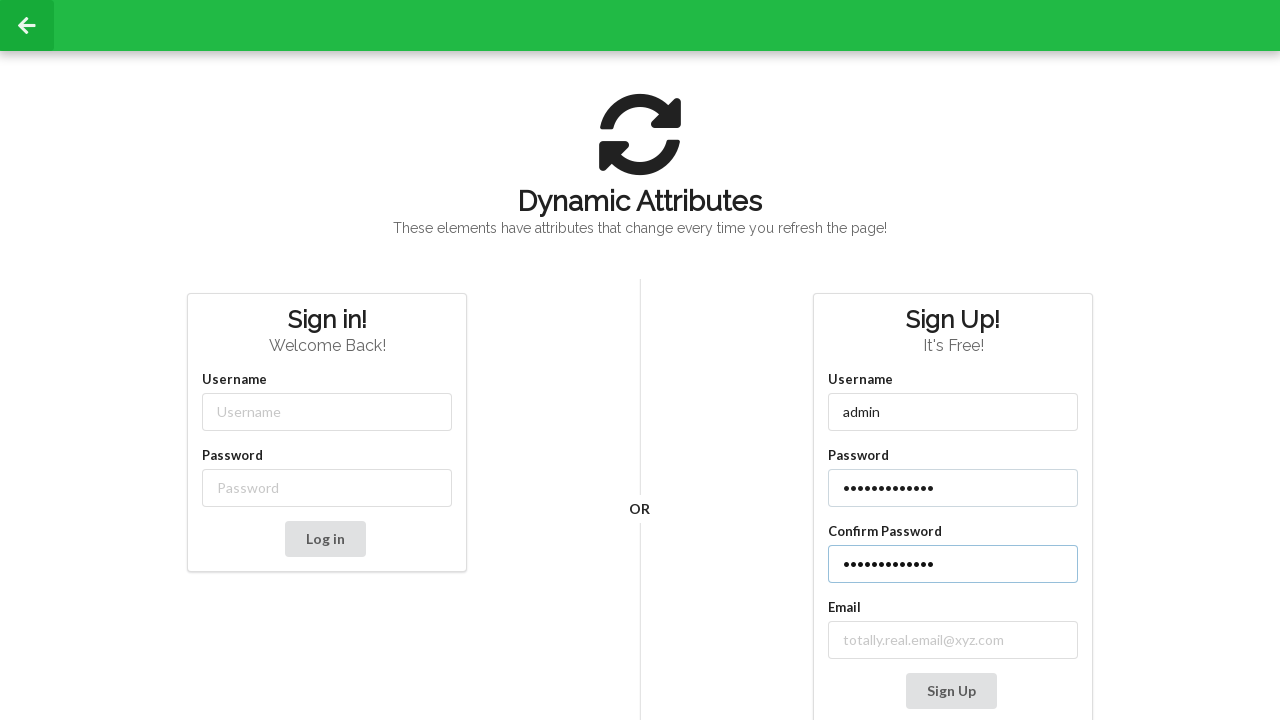

Filled email field with 'testuser@example.com' using dynamic class XPath selector on //input[contains(@class, 'email-')]
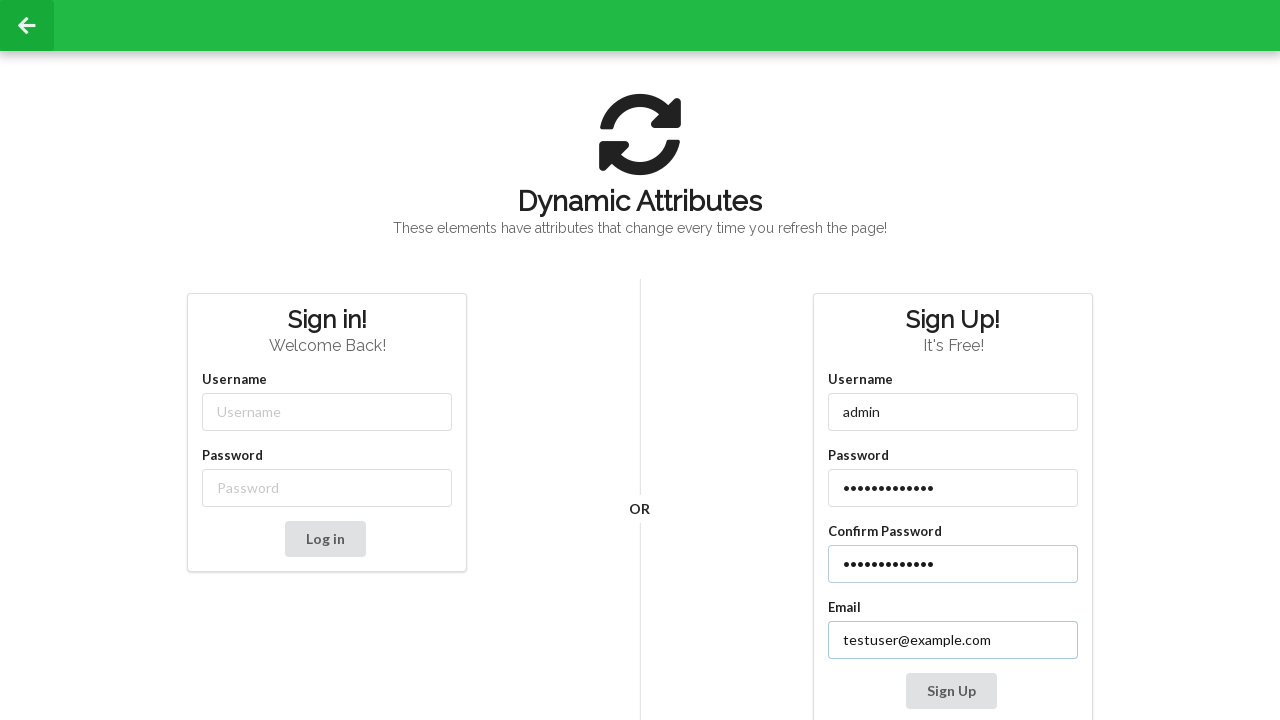

Clicked the Sign Up button to submit the form at (951, 691) on xpath=//button[text()='Sign Up']
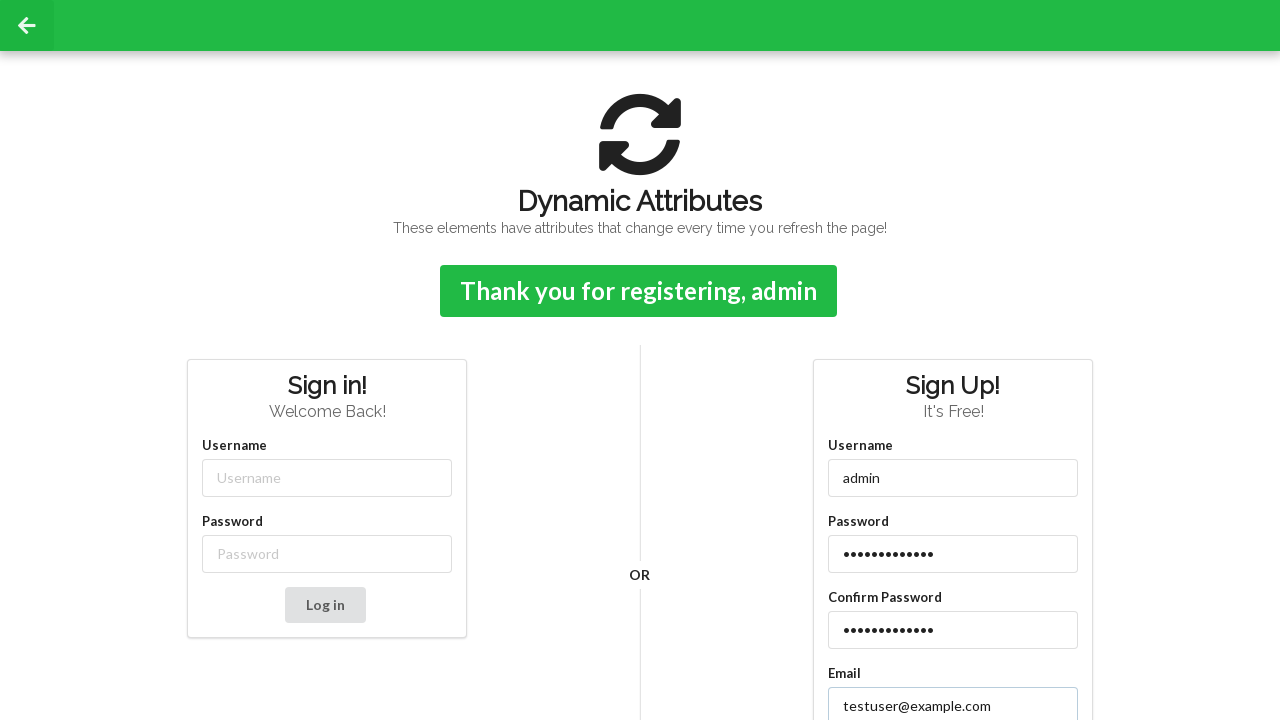

Confirmation message appeared after form submission
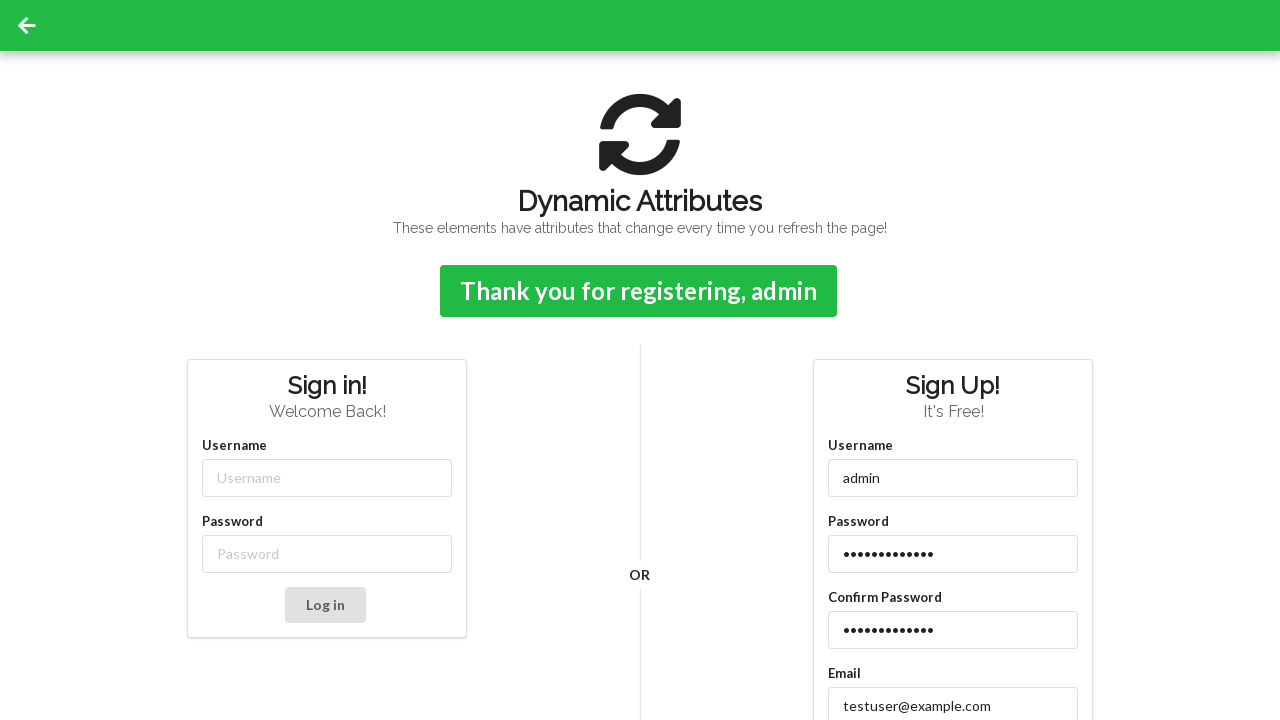

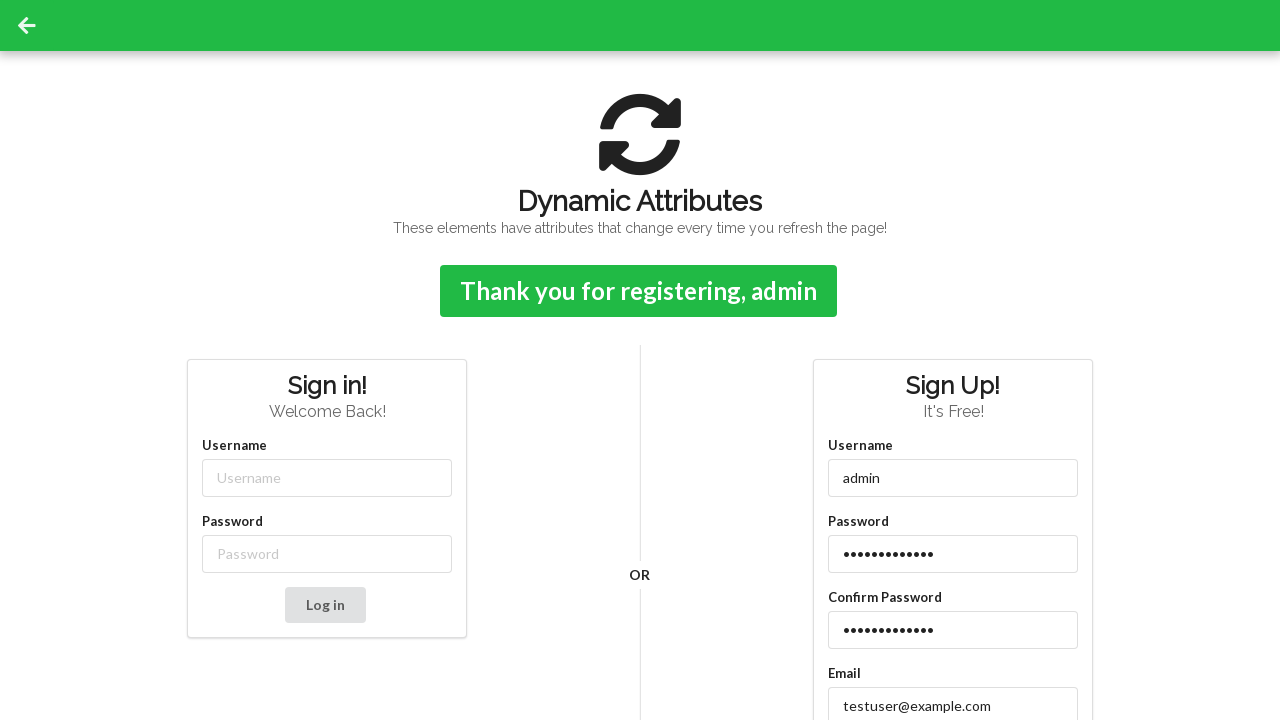